Tests that adding a doctor without a name shows an appropriate validation error

Starting URL: https://sitetc1kaykywaleskabreno.vercel.app/admin

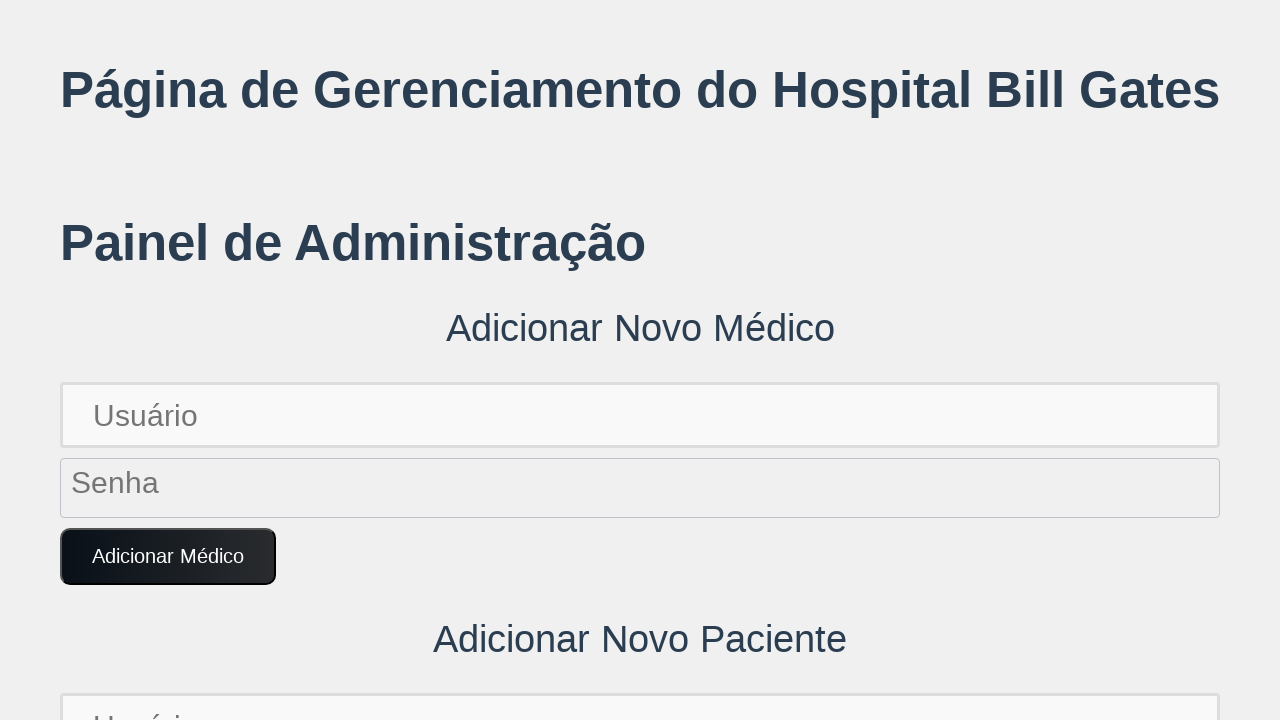

Set up dialog handler to automatically accept alerts
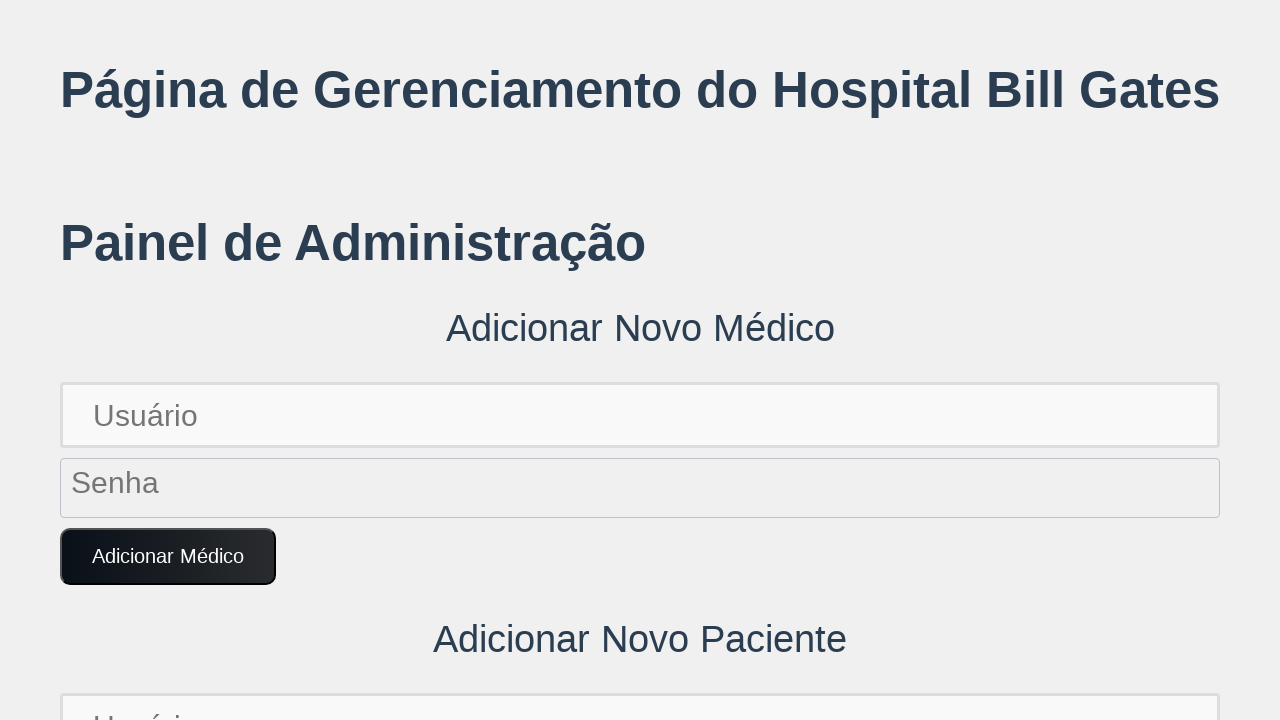

Filled password field with 'SenhaSemNome123!' without entering a name on input[placeholder='Senha']
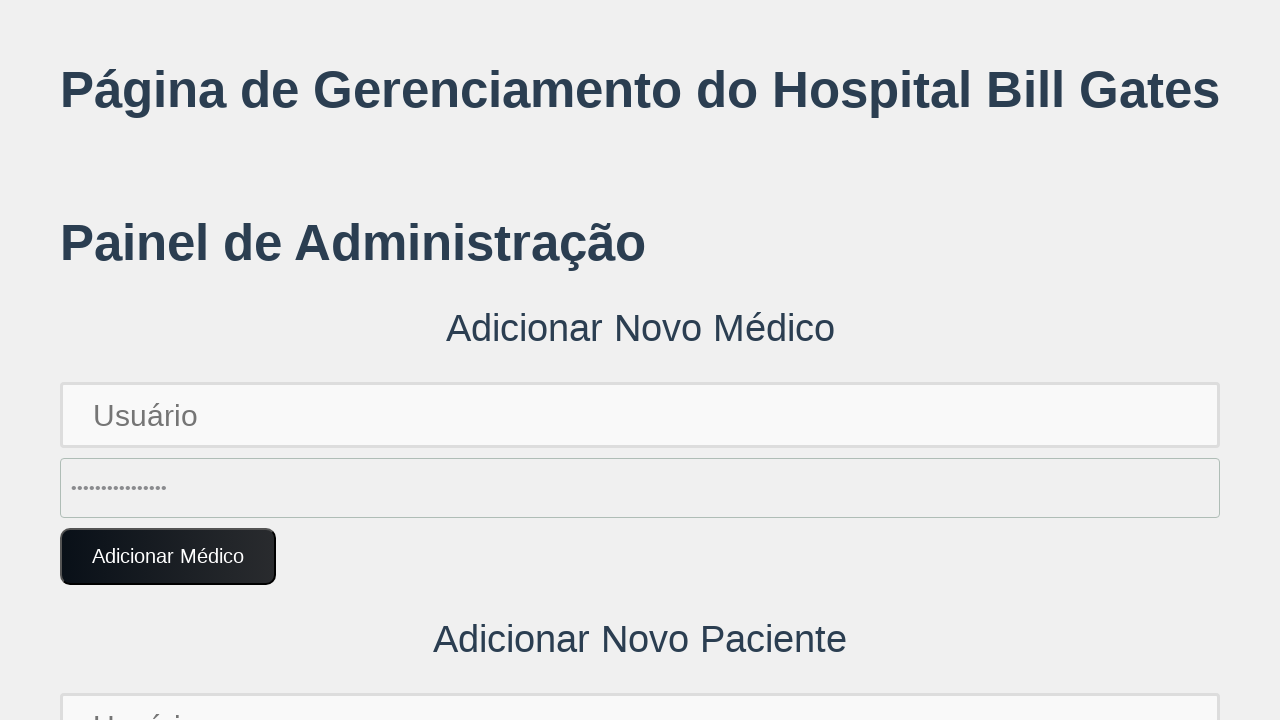

Clicked 'Adicionar Médico' button to attempt adding doctor without name at (168, 557) on button:text('Adicionar Médico')
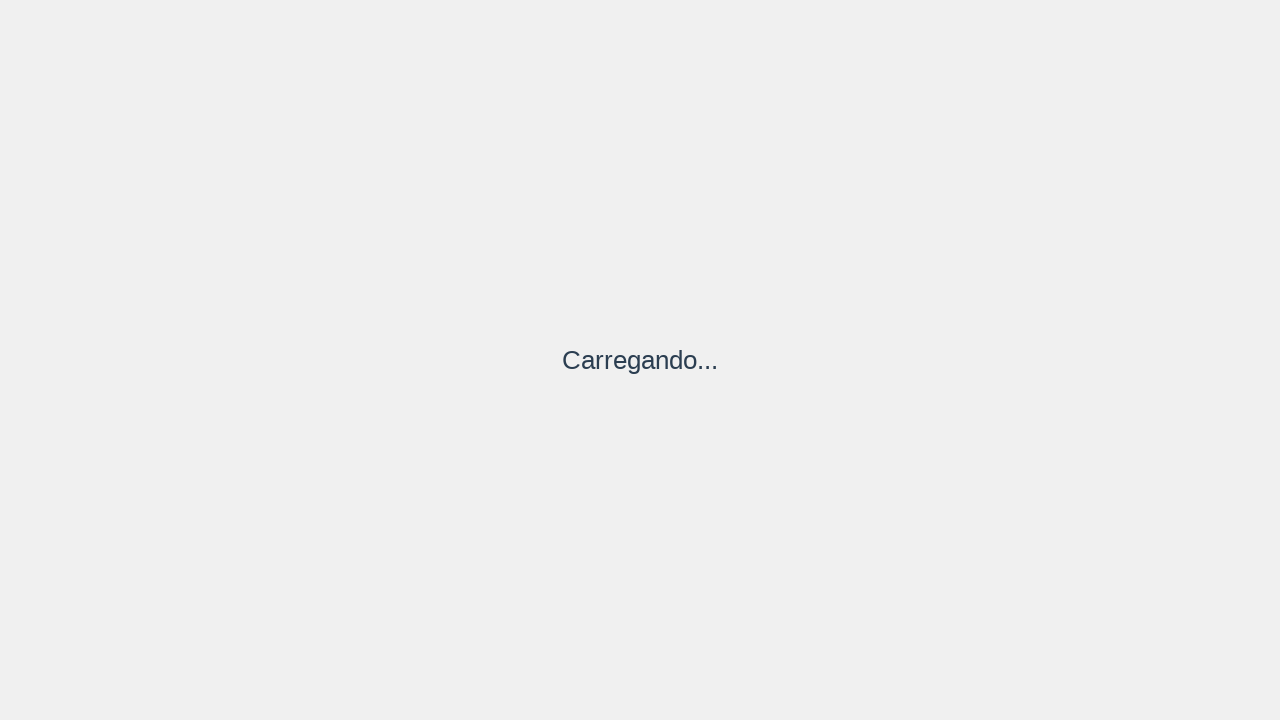

Waited for validation alert to be processed
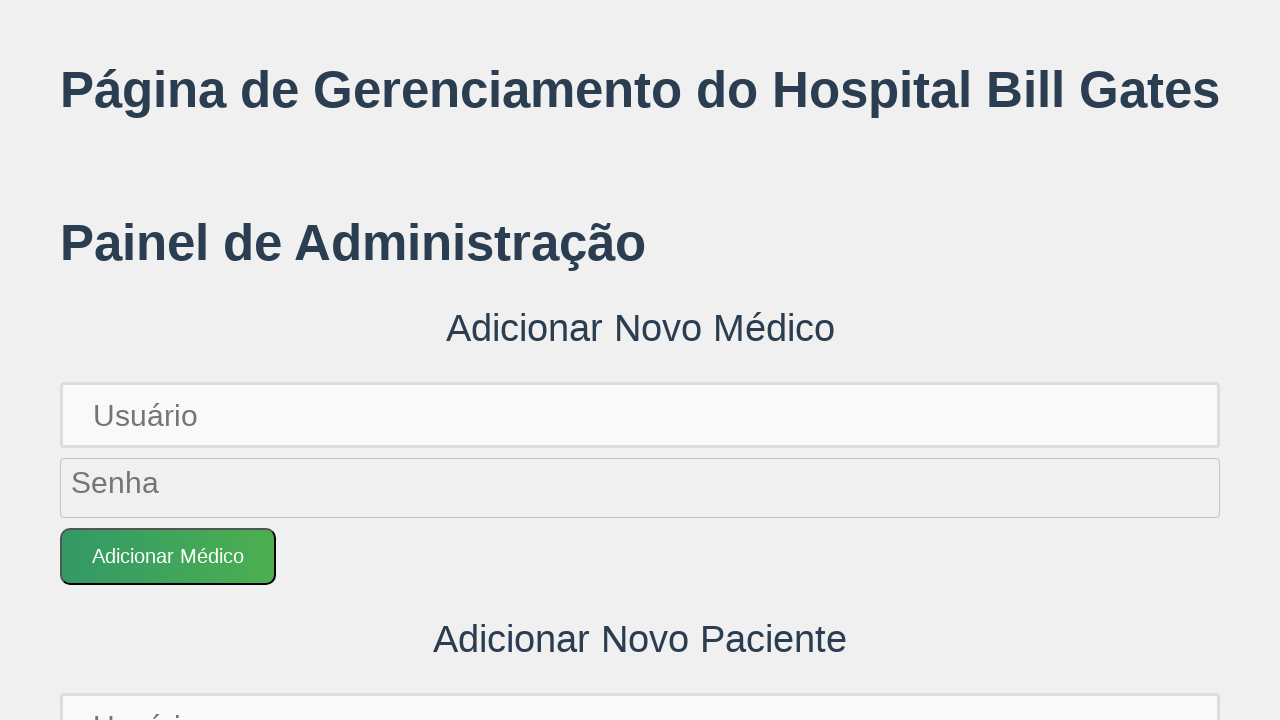

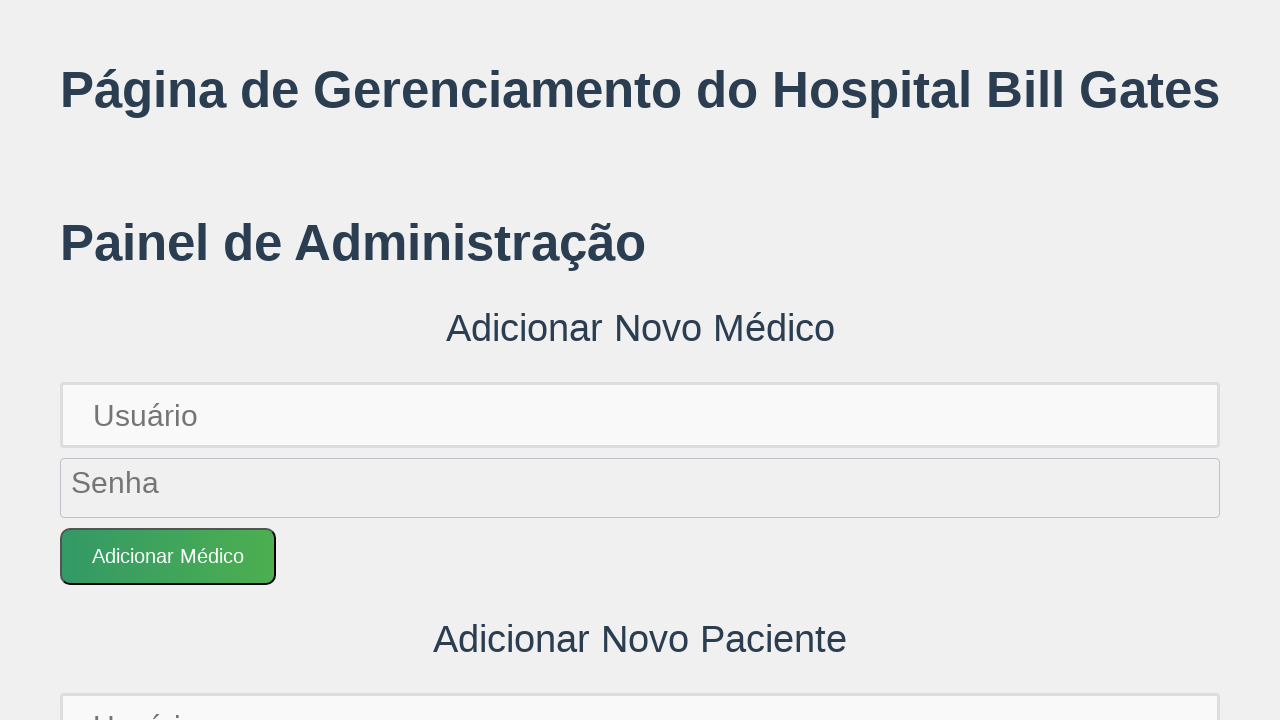